Tests an explicit wait exercise by waiting for a price to become $100, then clicking a book button, calculating a mathematical result based on a displayed value, entering the answer, and submitting.

Starting URL: http://suninjuly.github.io/explicit_wait2.html

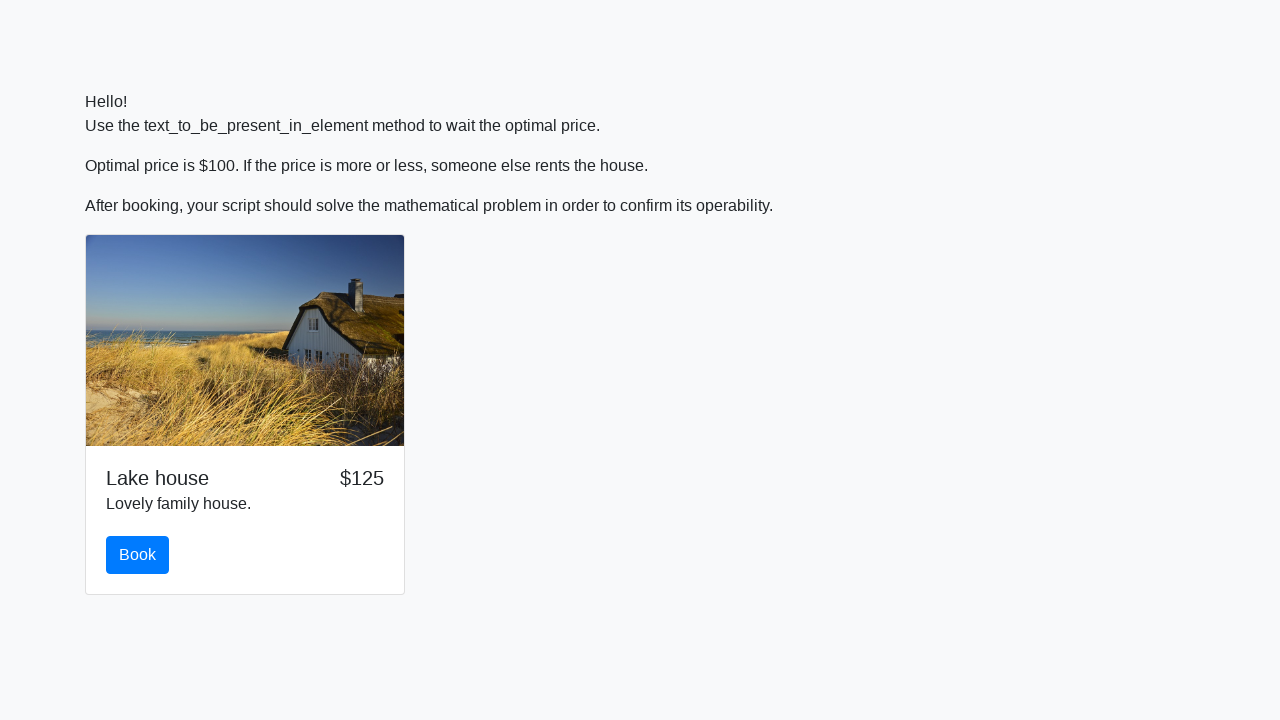

Waited for price to become $100
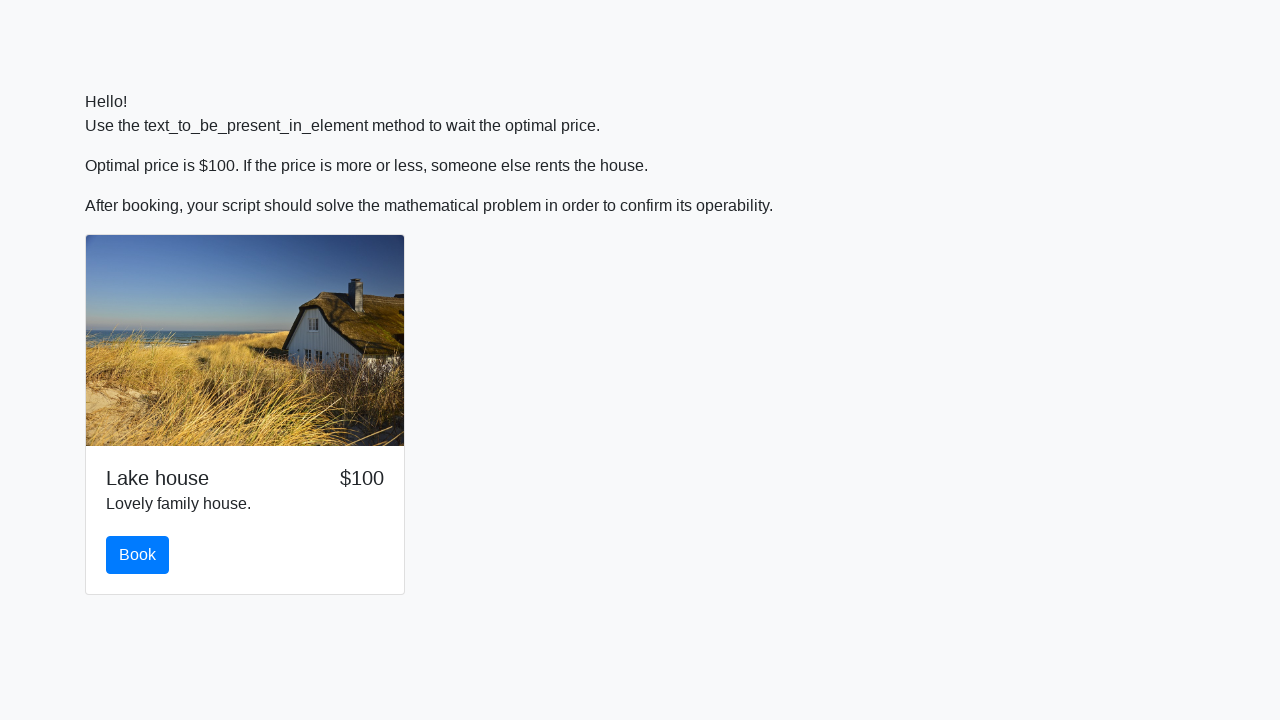

Clicked the book button at (138, 555) on #book
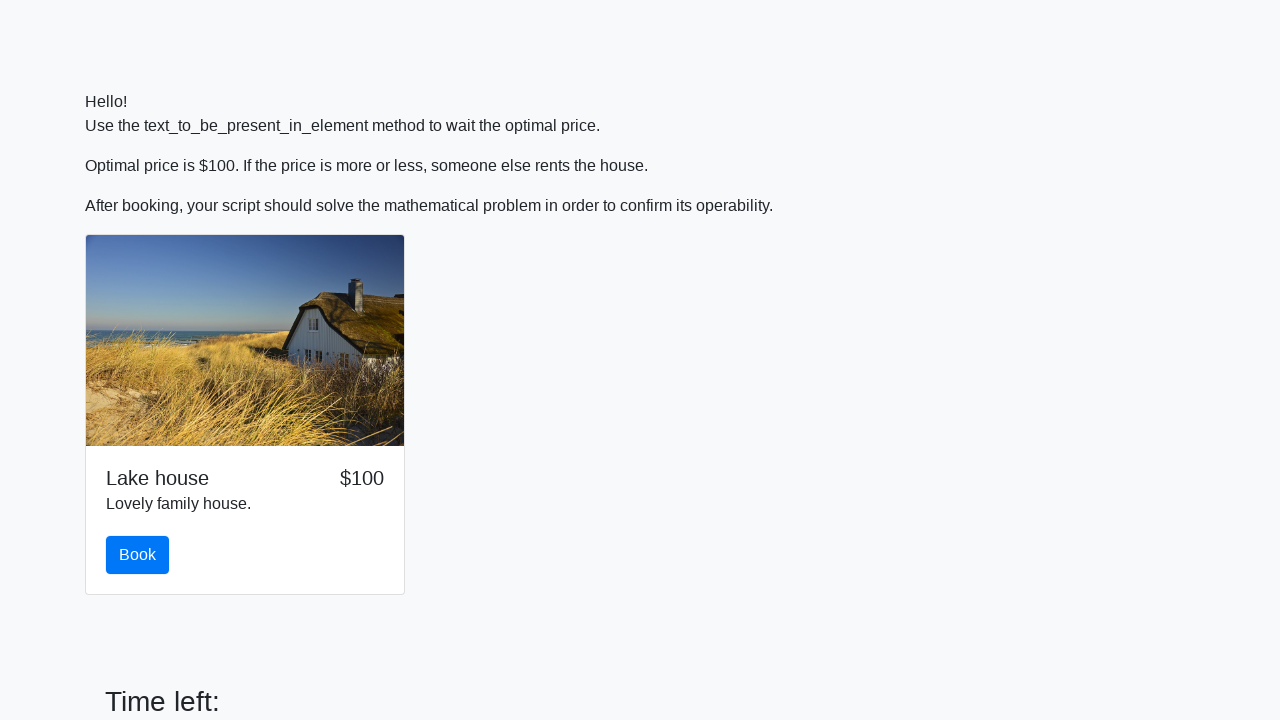

Retrieved input value: 933
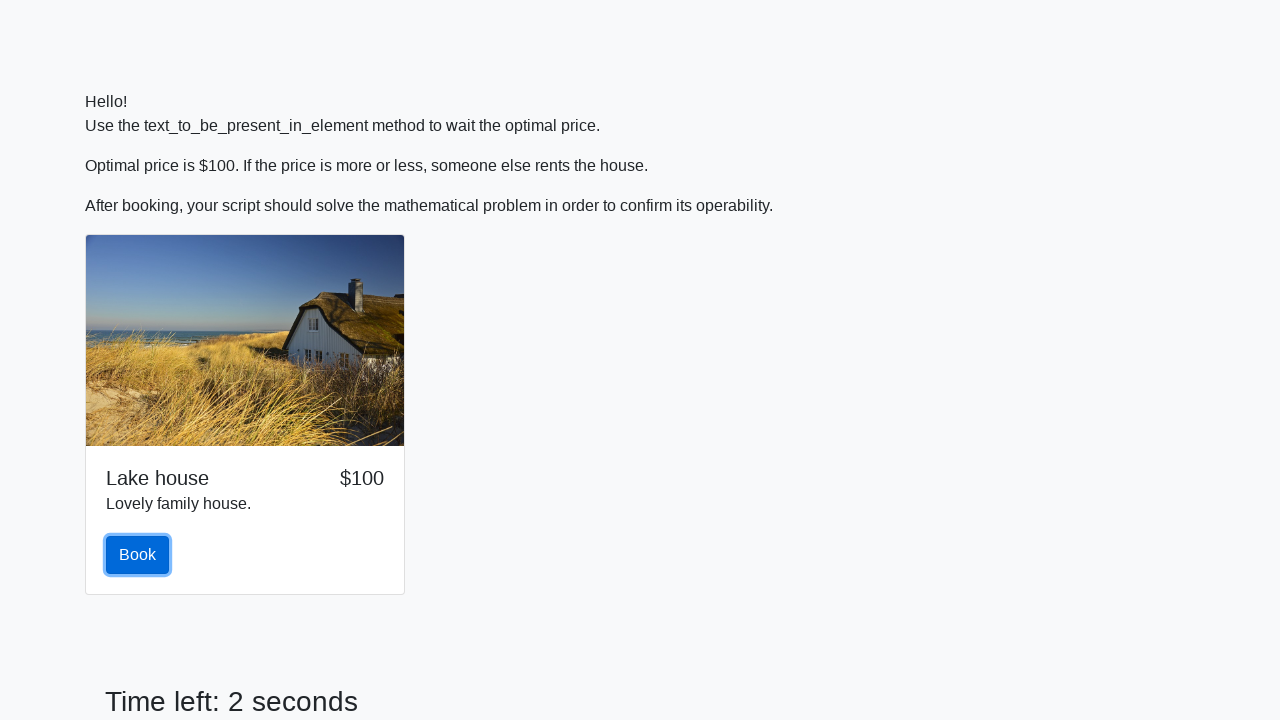

Calculated mathematical result: -0.4526834902230354
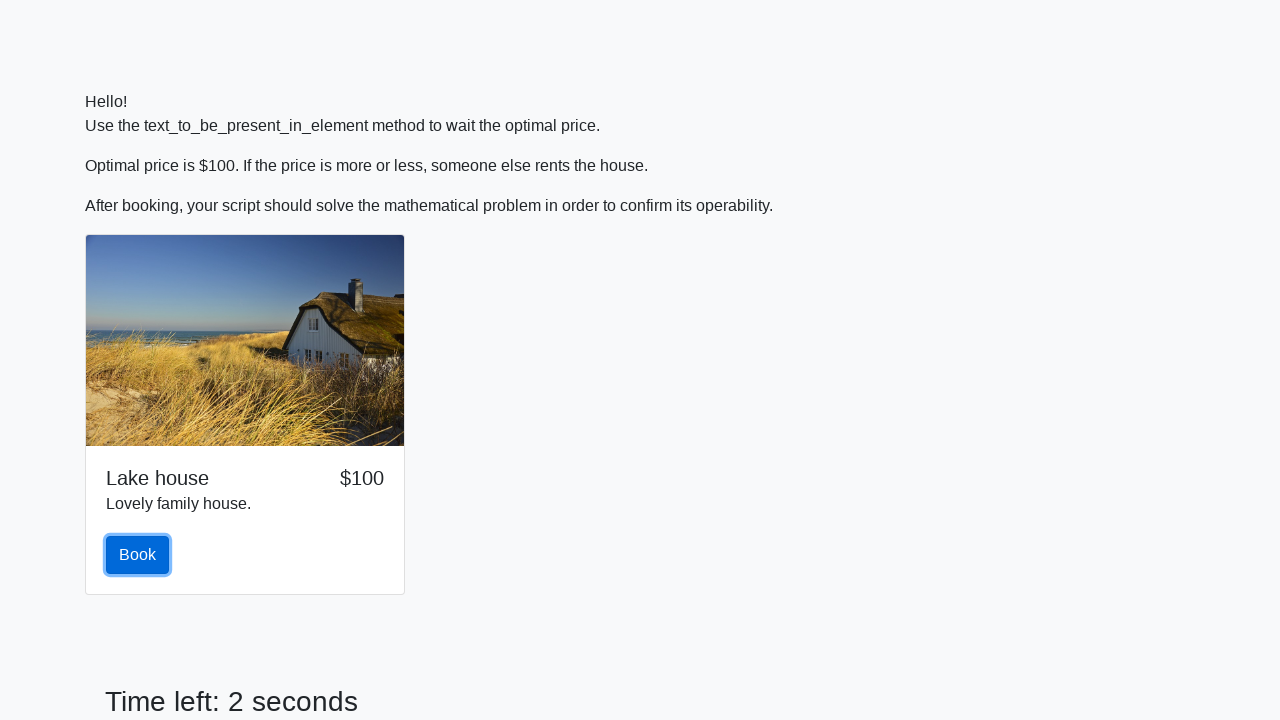

Filled answer field with calculated value on #answer
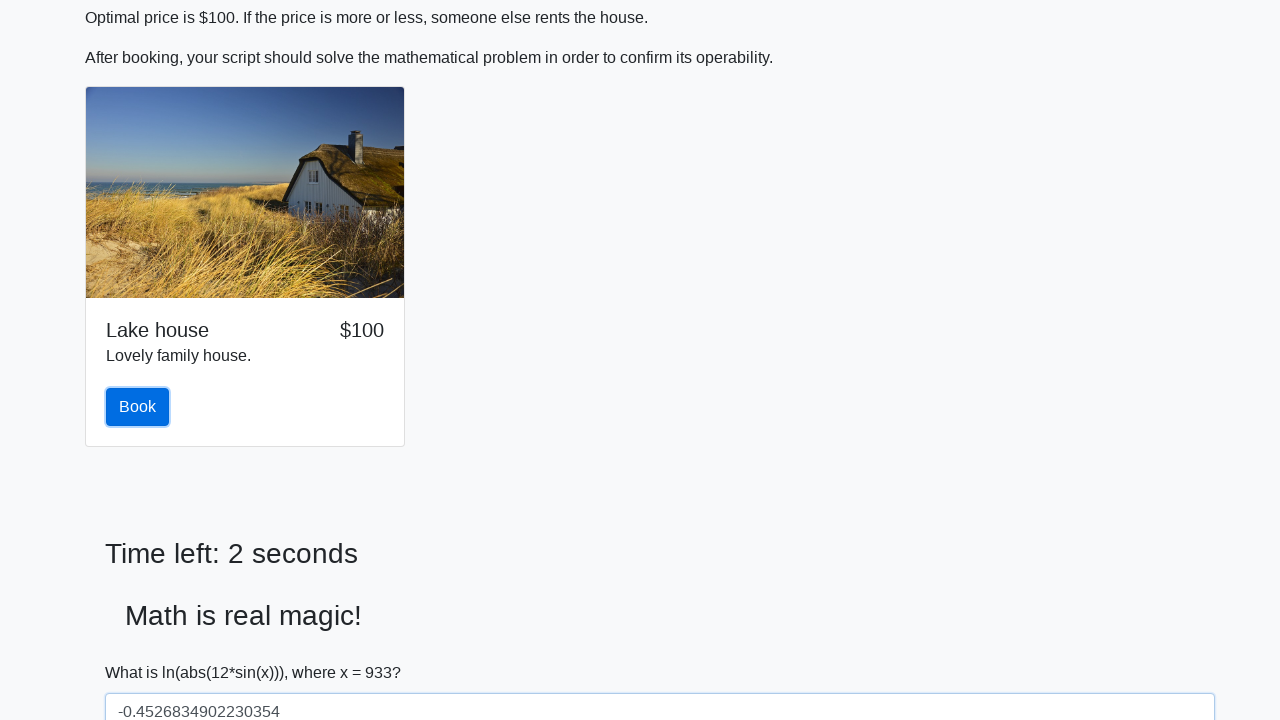

Clicked the solve button to submit answer at (143, 651) on #solve
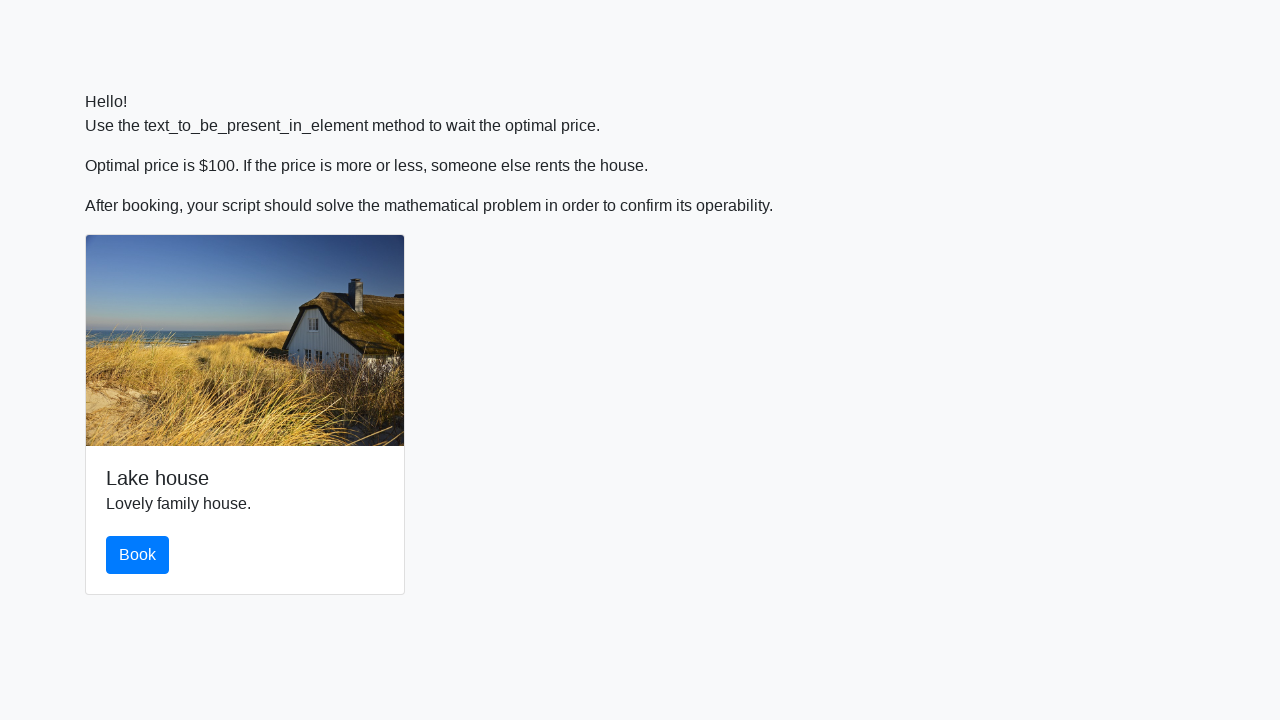

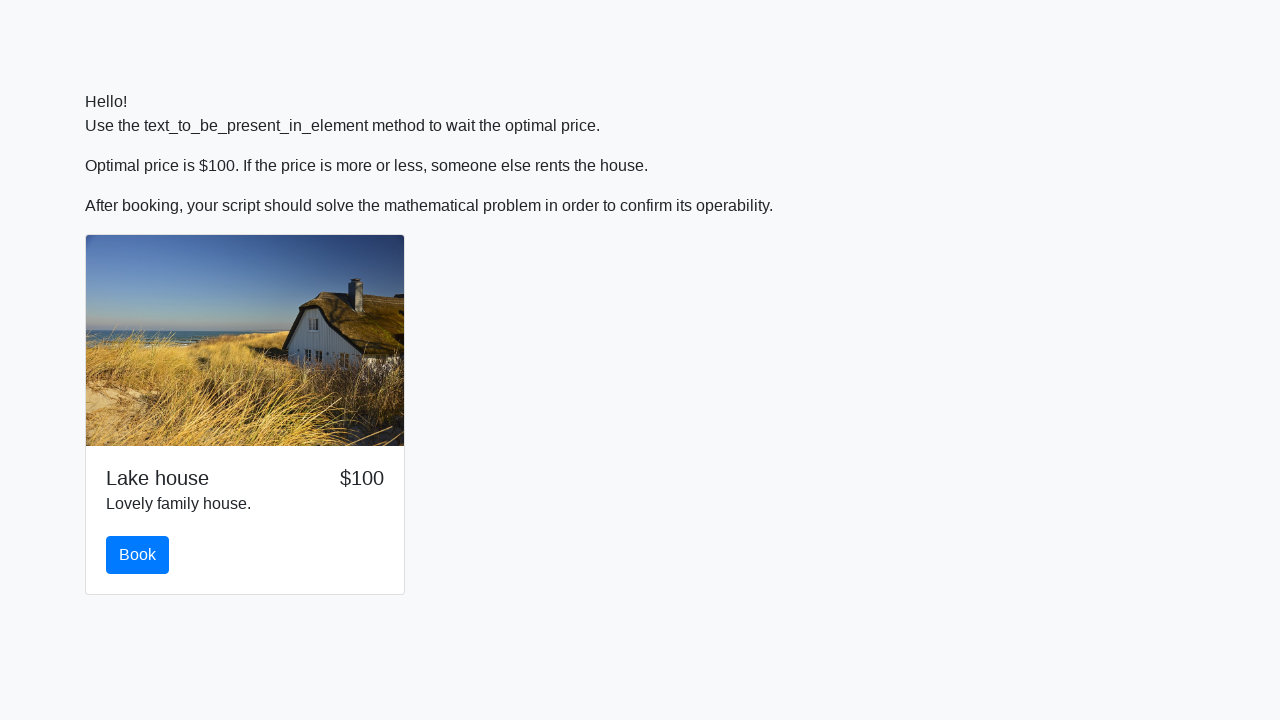